Tests that the error message can be dismissed by clicking the close button after submitting empty credentials

Starting URL: https://the-internet.herokuapp.com

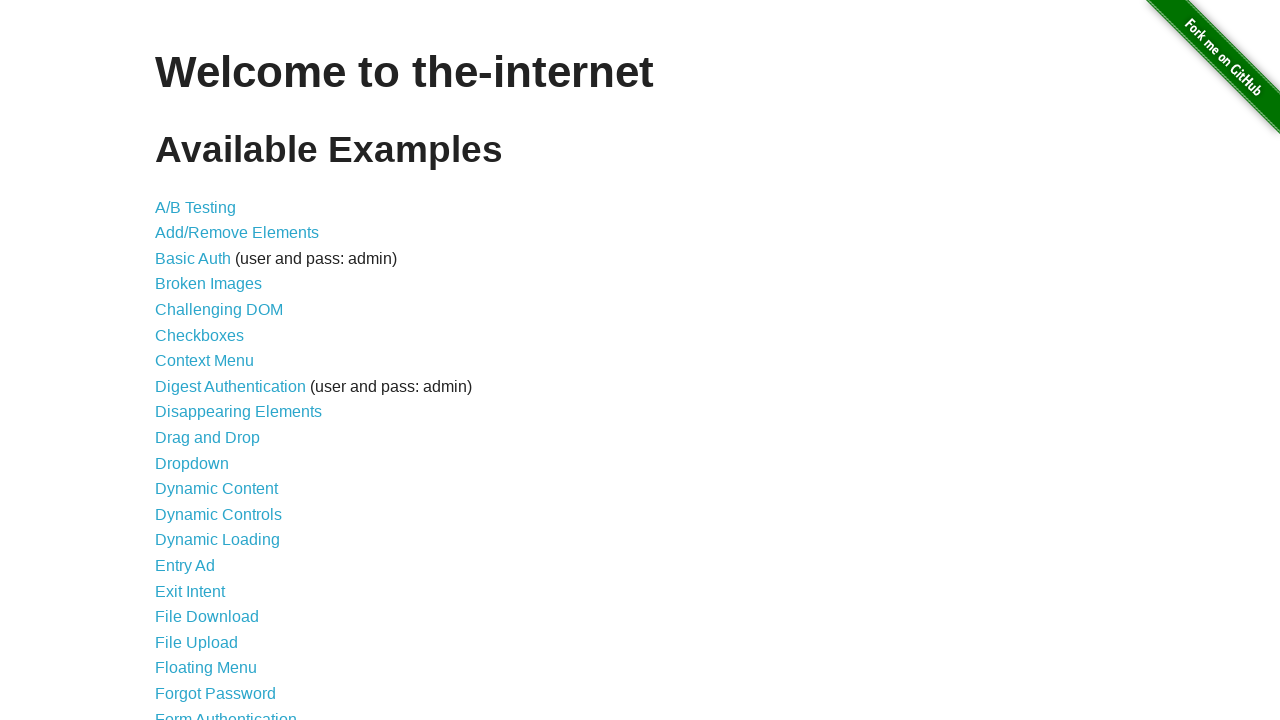

Navigated to the-internet.herokuapp.com
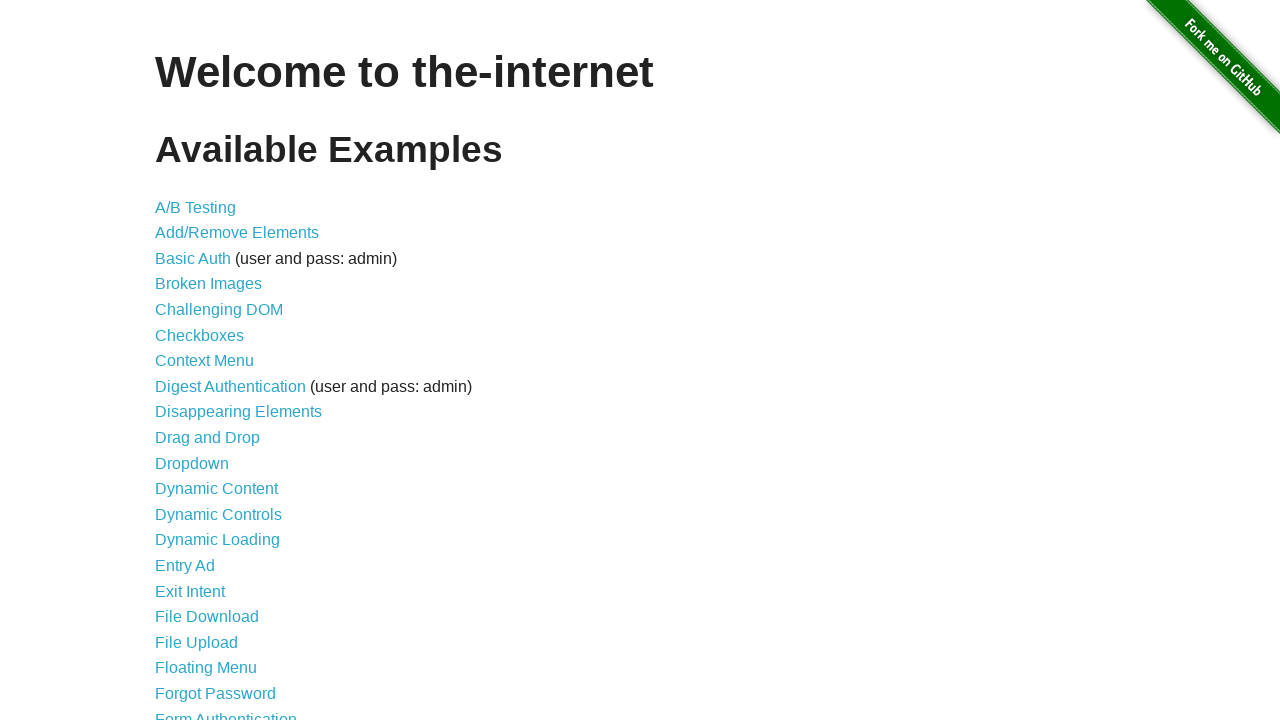

Clicked on Form Authentication link at (226, 712) on xpath=//a[normalize-space()='Form Authentication']
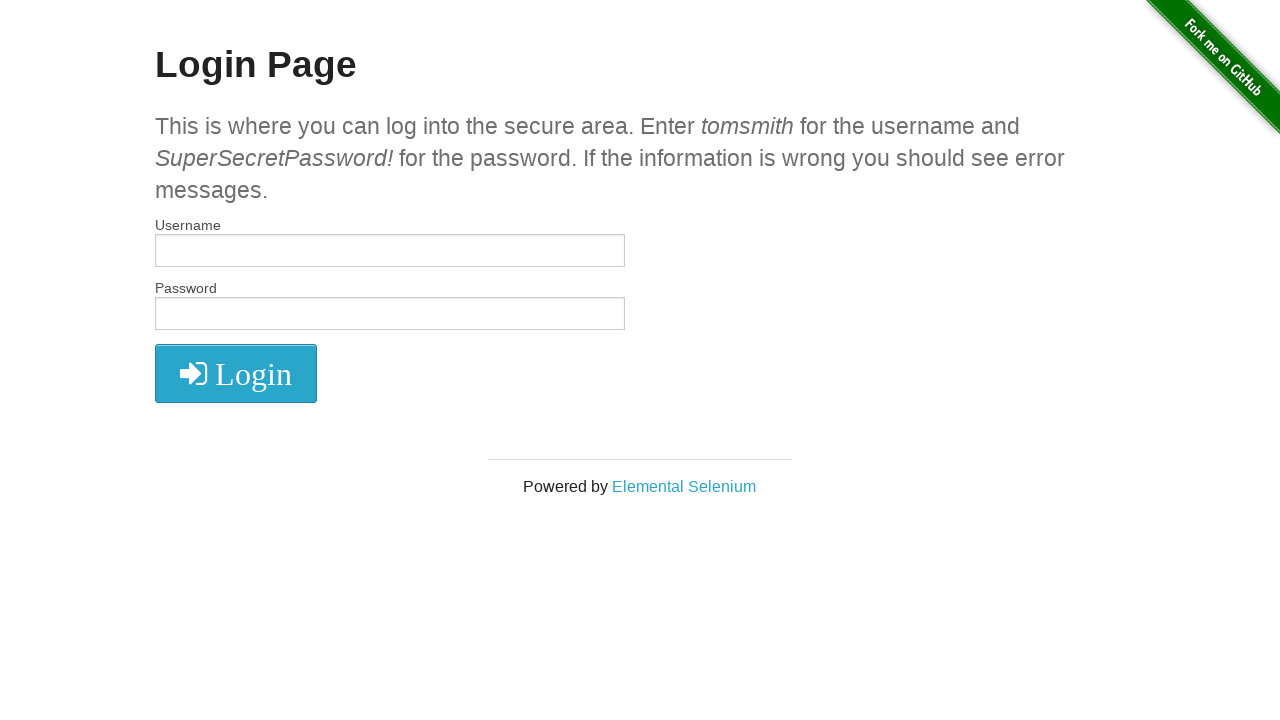

Clicked submit button with empty credentials to trigger error at (236, 373) on button[type='submit']
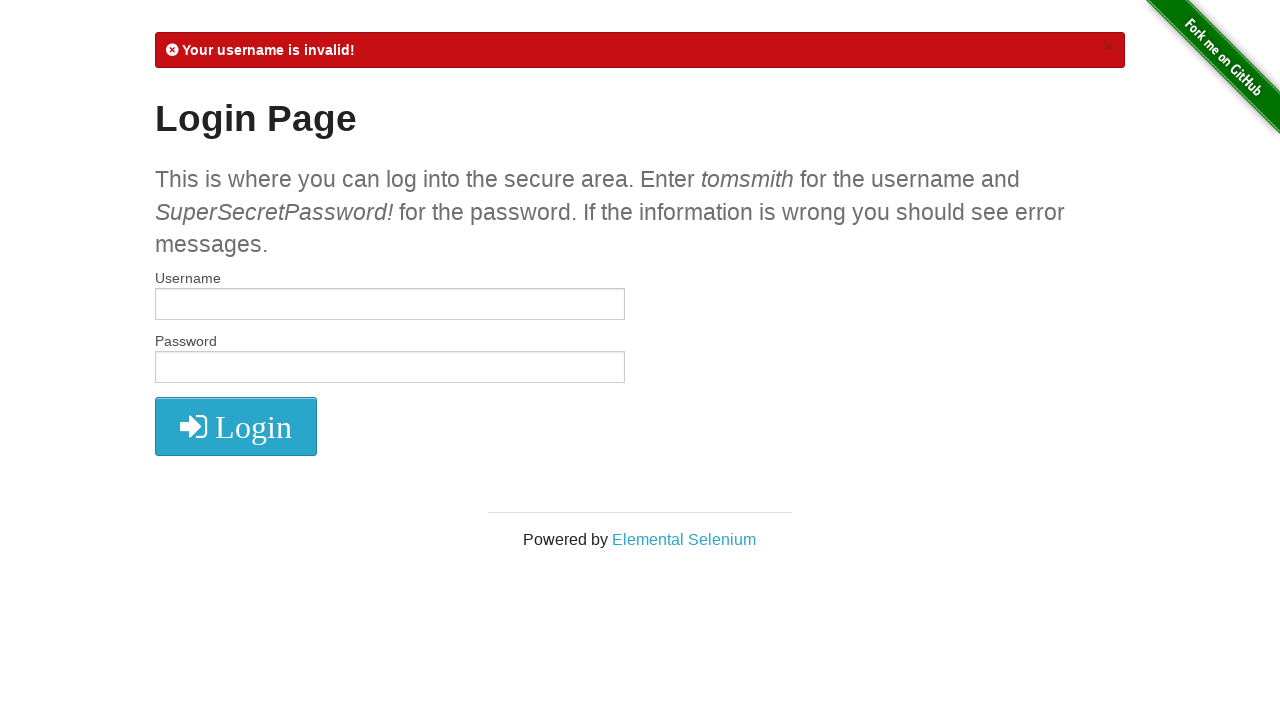

Error message appeared in #flash element
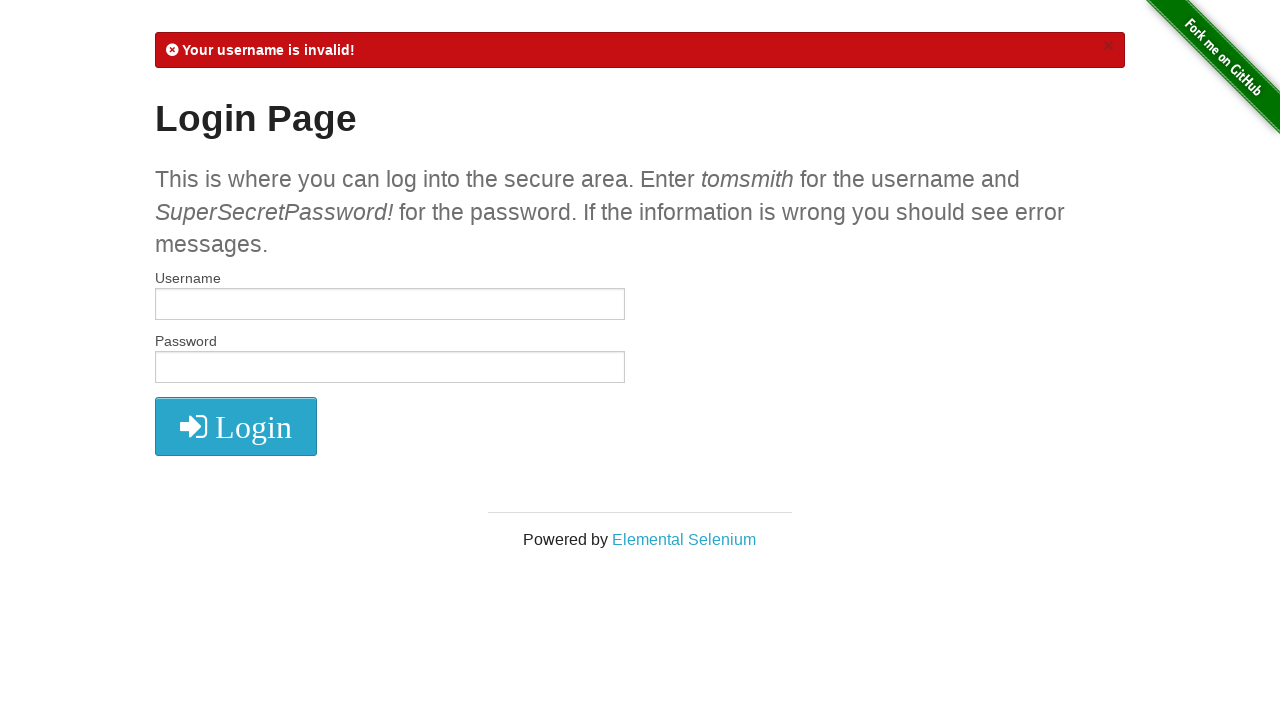

Clicked close button to dismiss error message at (1108, 46) on .close
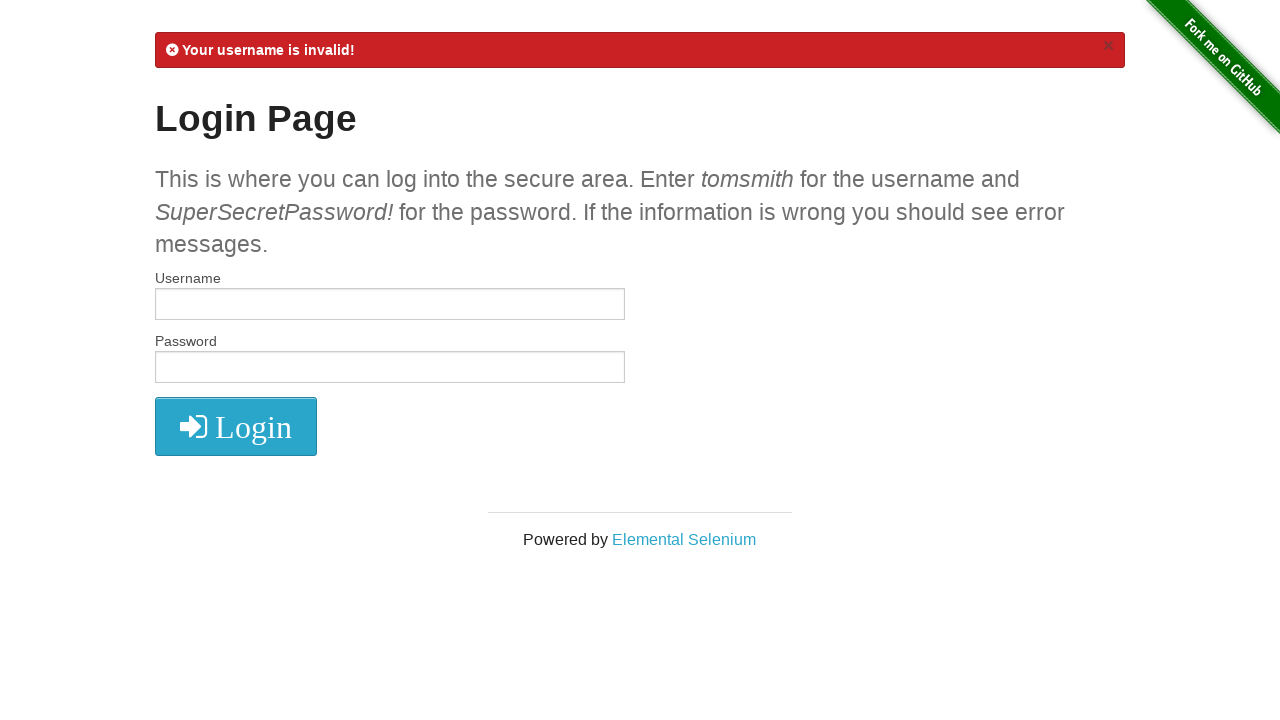

Waited 500ms for error message to fully disappear
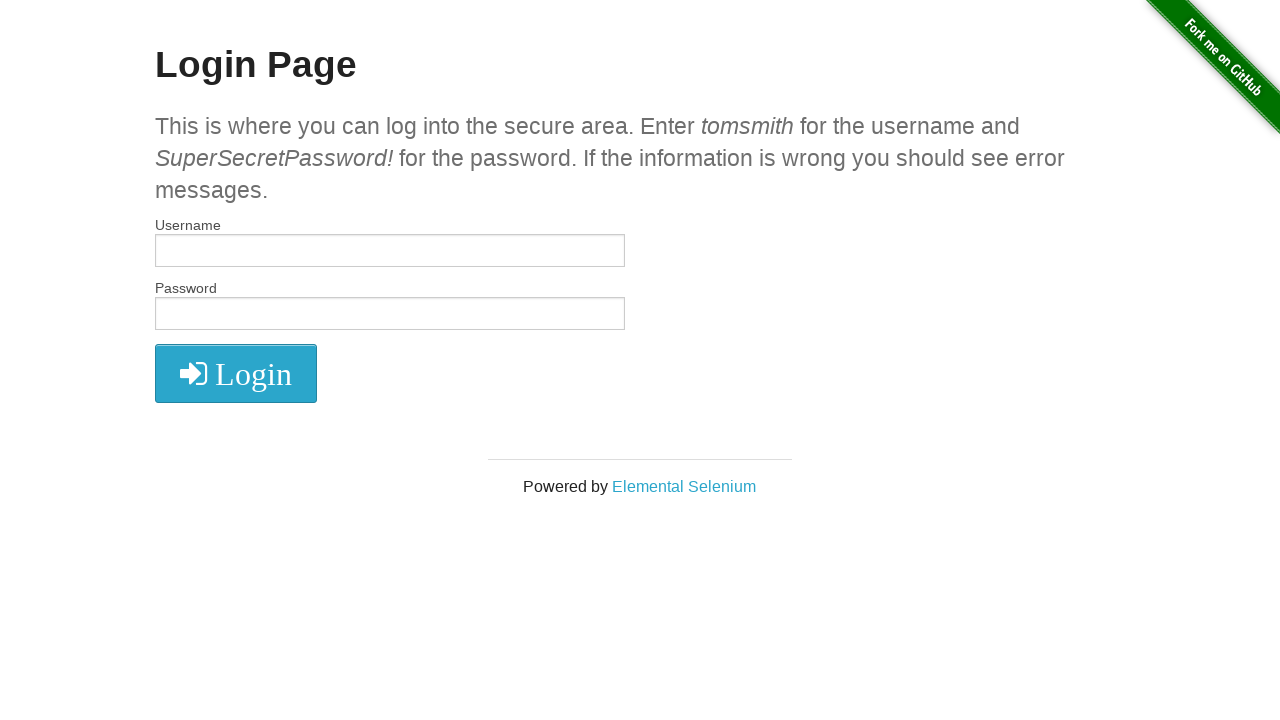

Verified error message is no longer visible
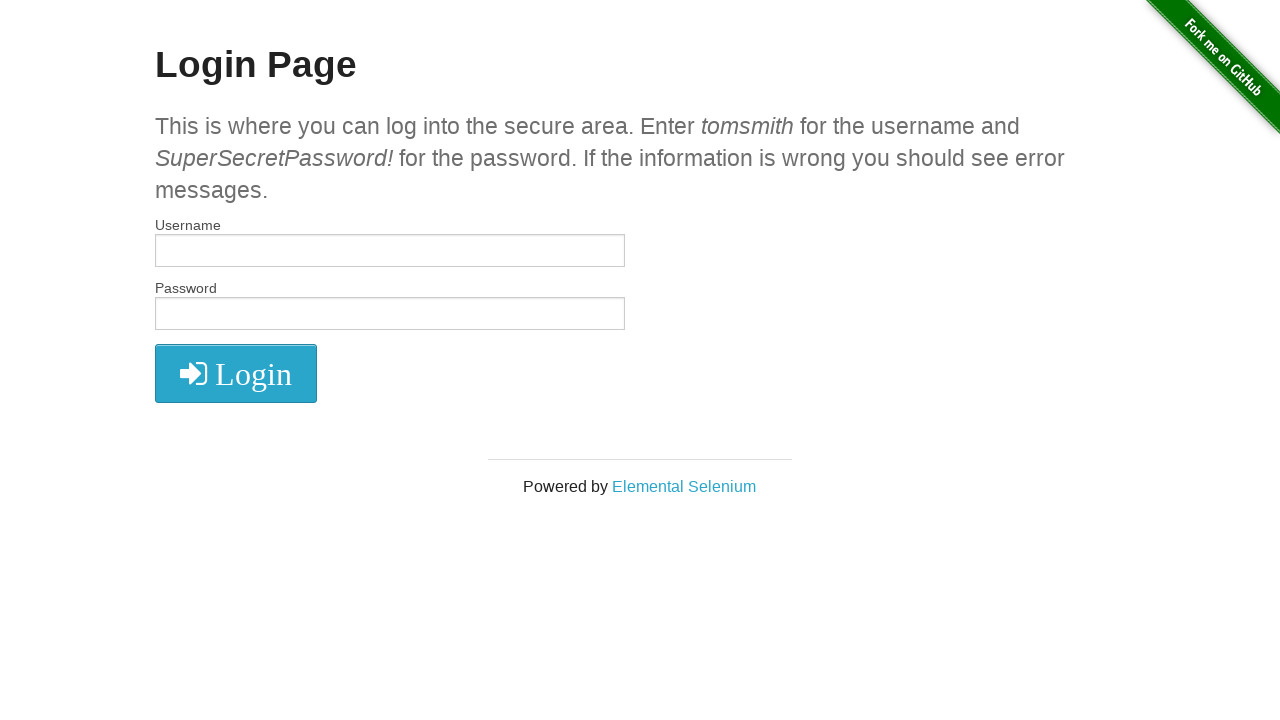

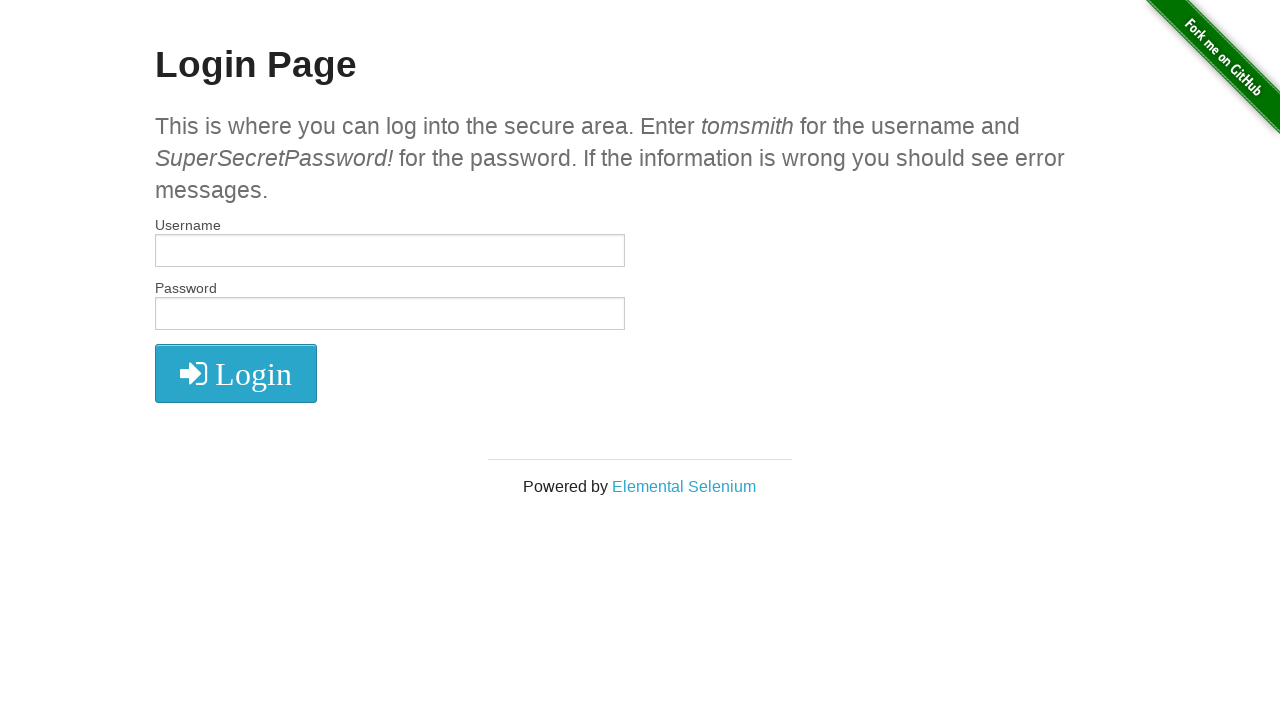